Tests drag and drop functionality by dragging an element and dropping it onto a target area

Starting URL: https://jqueryui.com/droppable/

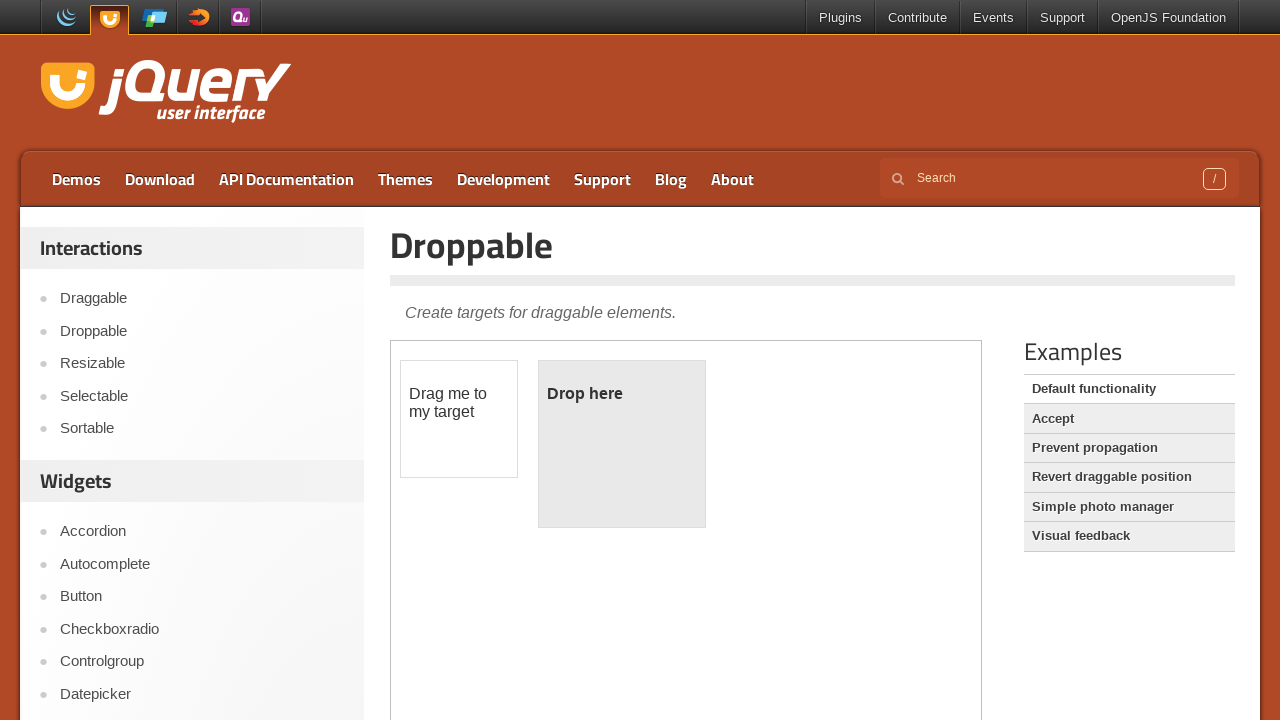

Navigated to jQuery UI droppable demo page
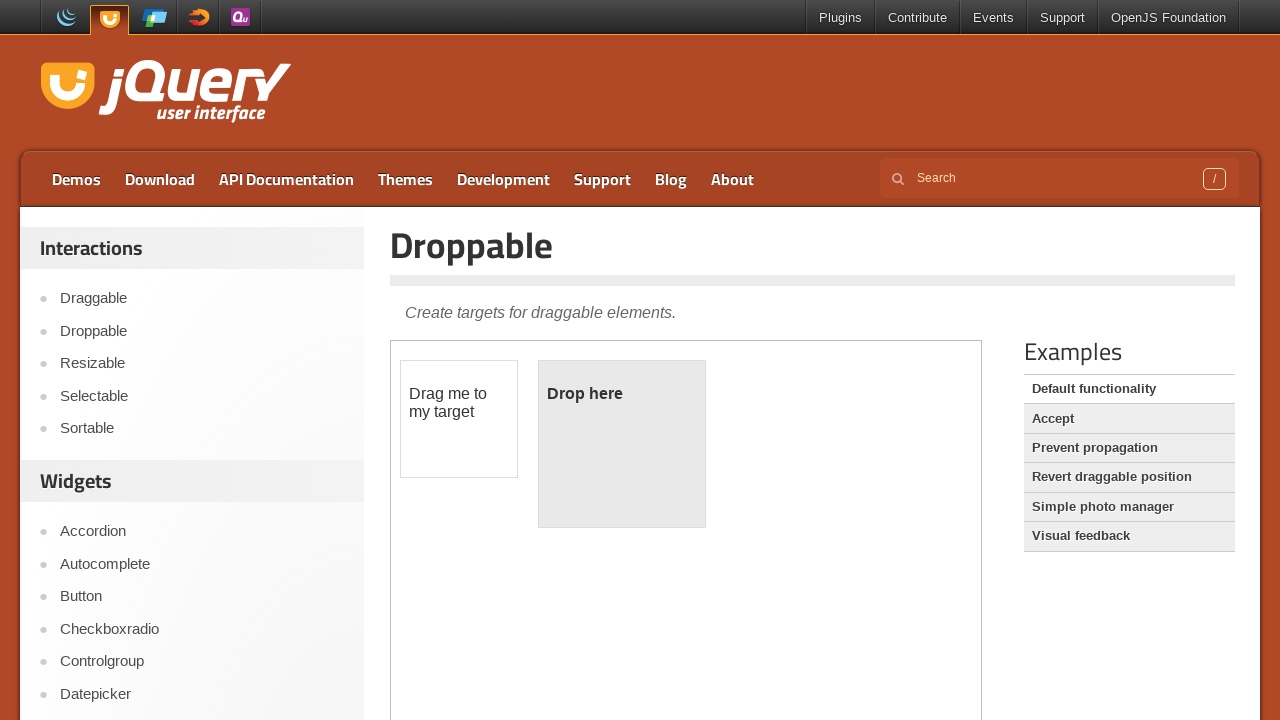

Located the demo frame
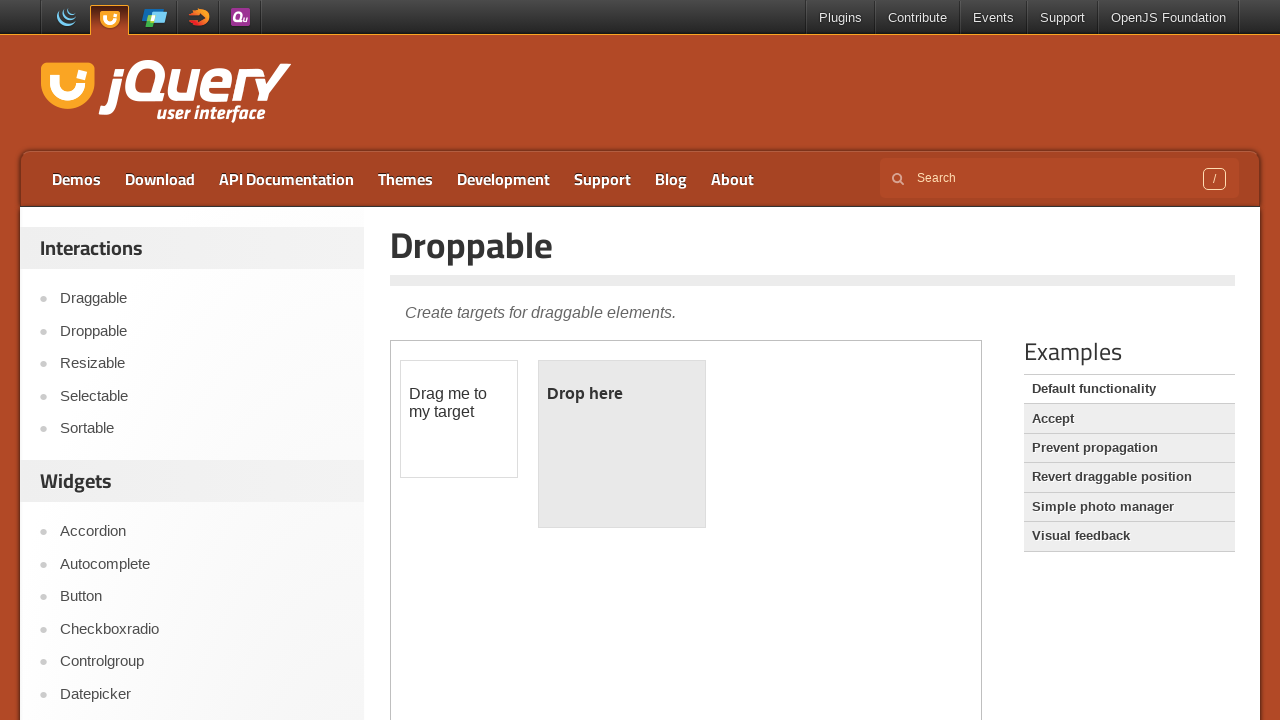

Dragged draggable element and dropped it onto the droppable target area at (622, 444)
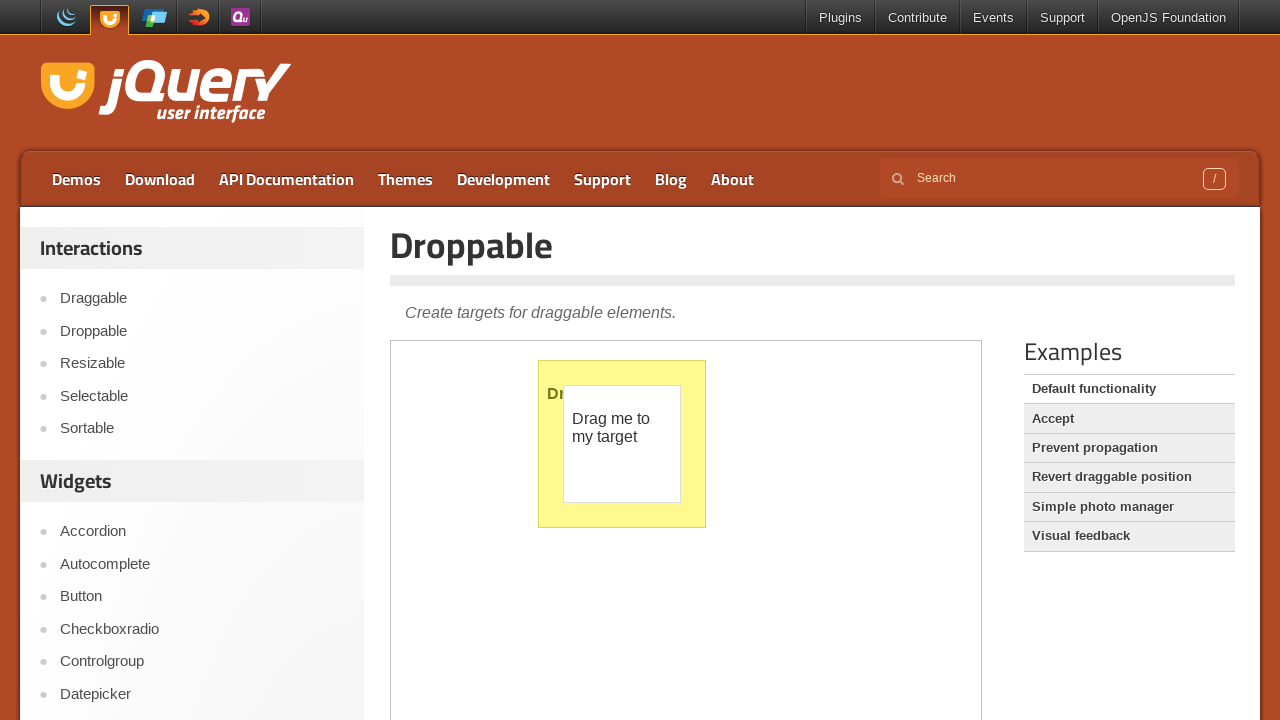

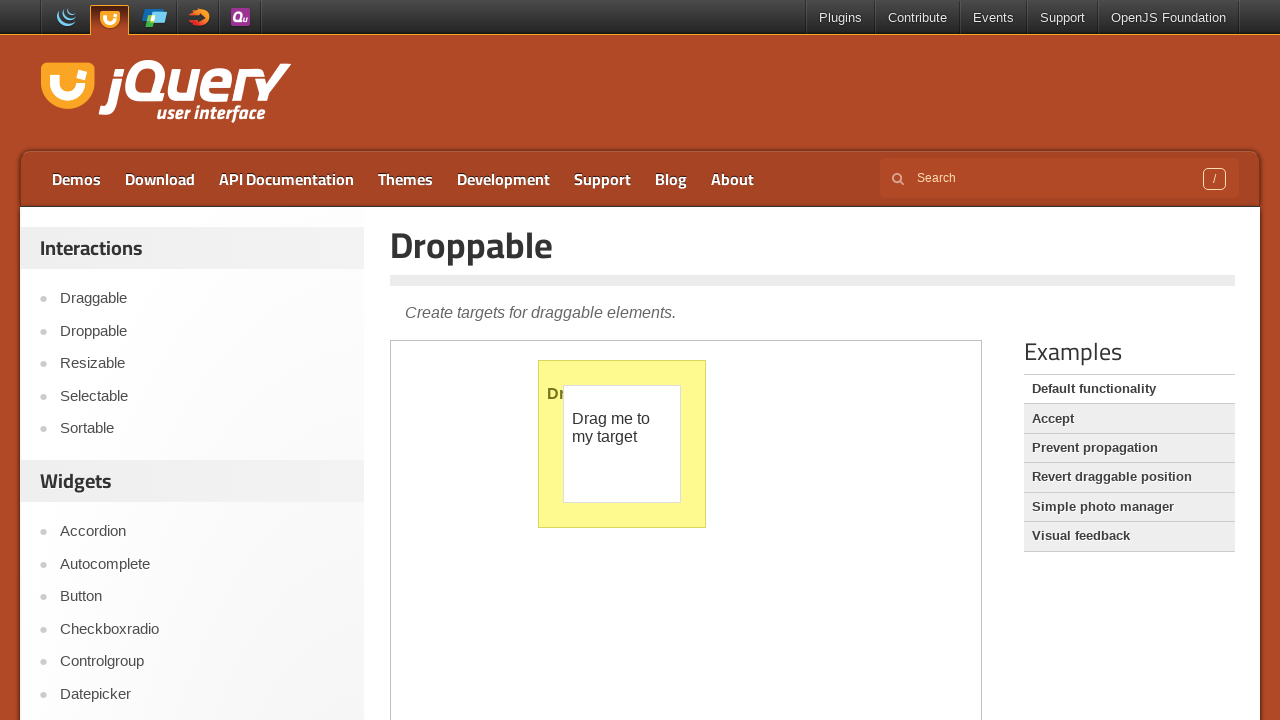